Tests a math challenge form by reading a value from the page, calculating a mathematical formula (log of absolute value of 12*sin(x)), filling in the answer, checking required checkboxes/radio buttons, and submitting the form.

Starting URL: https://suninjuly.github.io/math.html

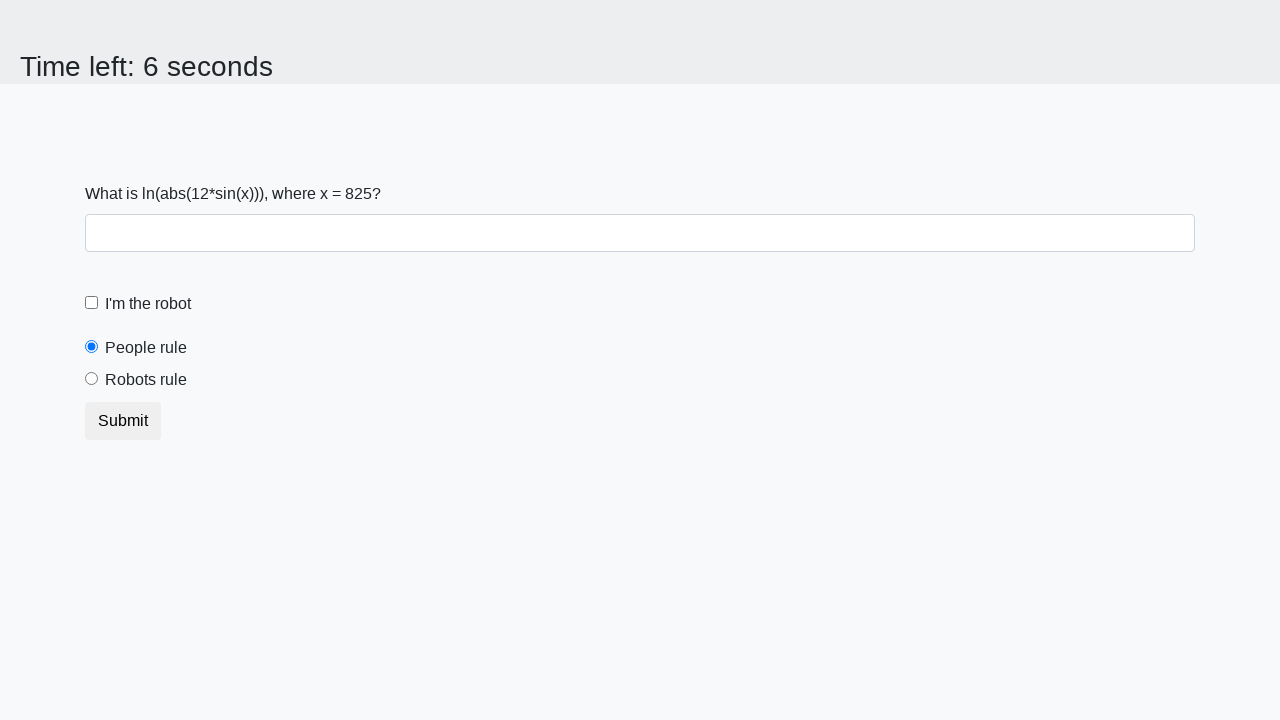

Located and read x value from page element
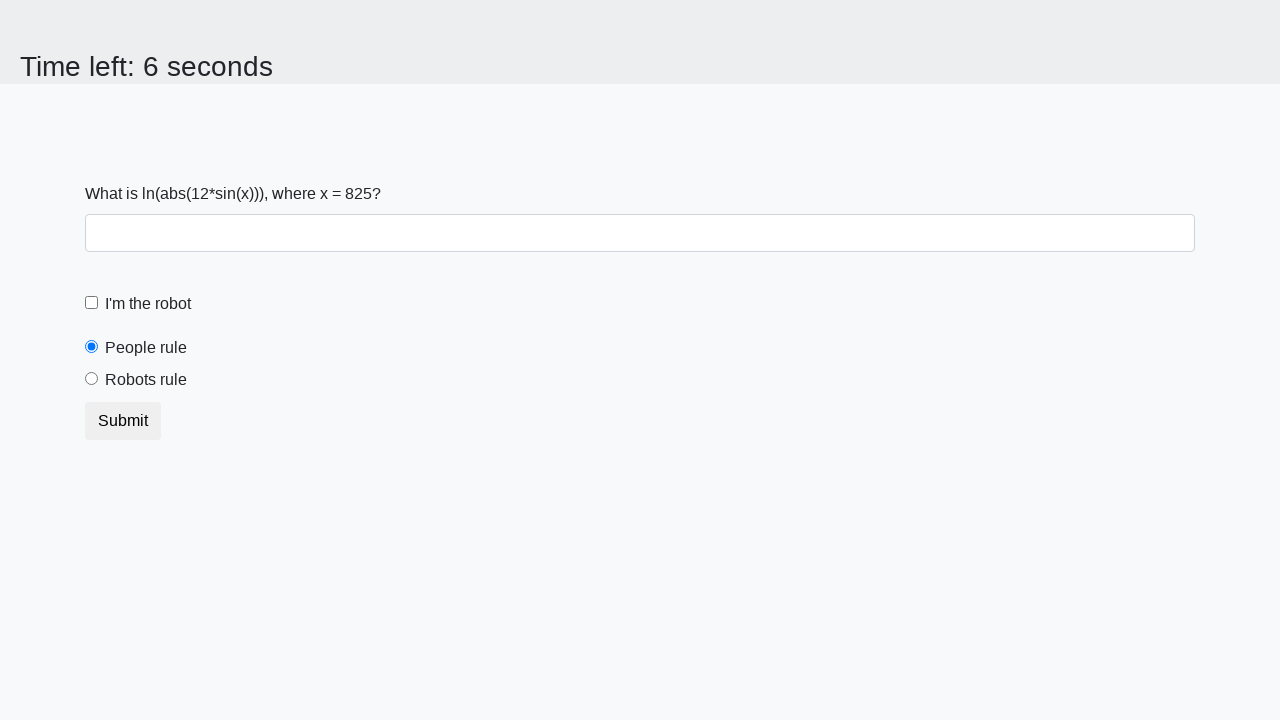

Calculated mathematical formula: log(abs(12*sin(825))) = 2.4287760848119175
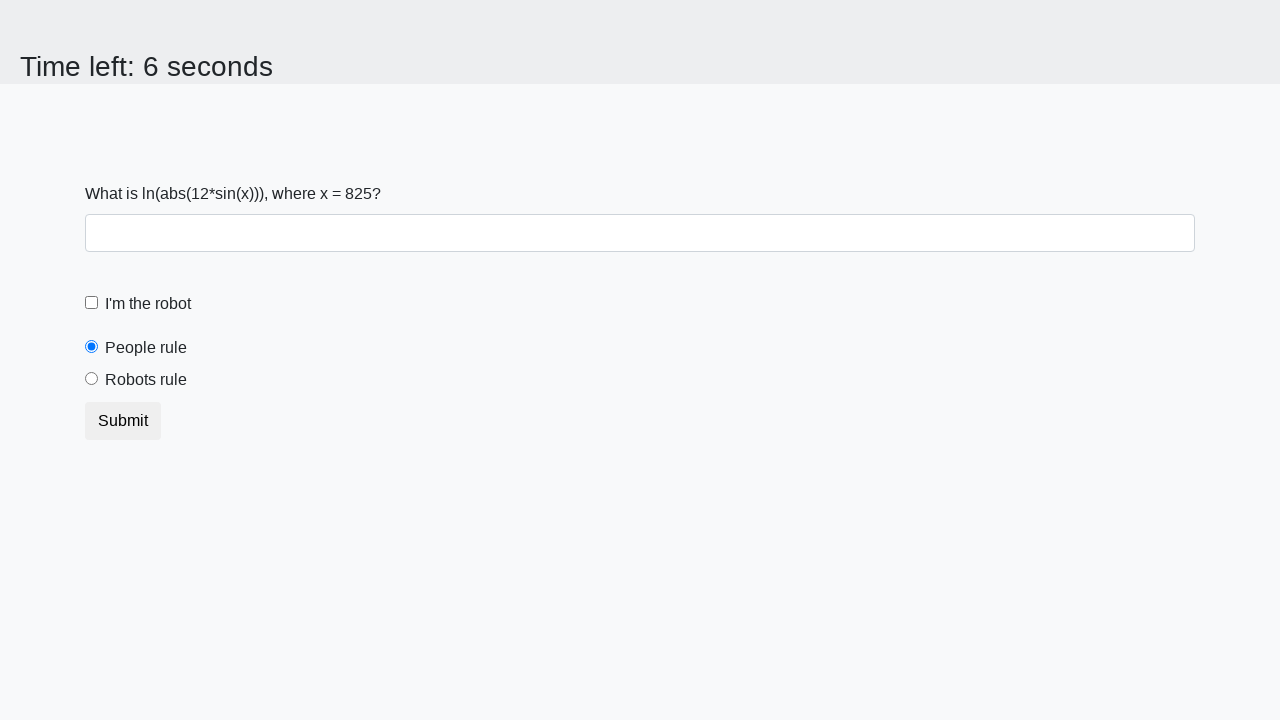

Filled answer field with calculated value: 2.4287760848119175 on #answer
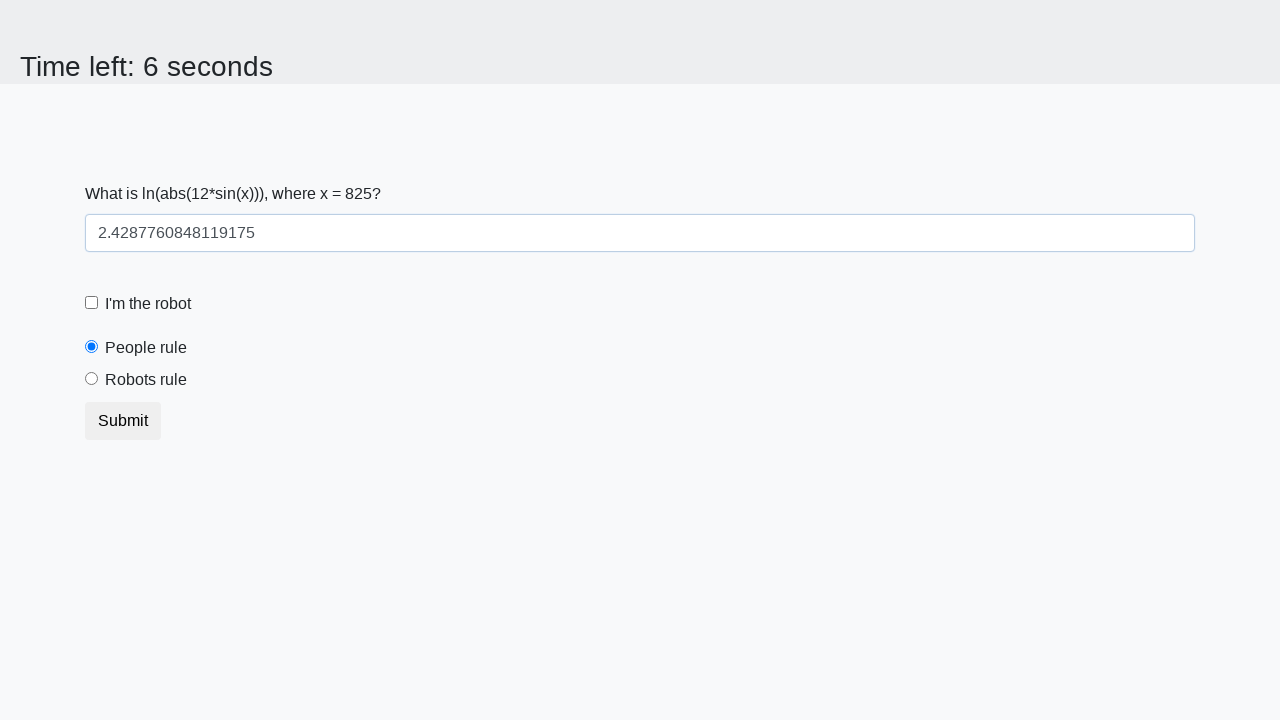

Clicked robot checkbox at (148, 304) on [for="robotCheckbox"]
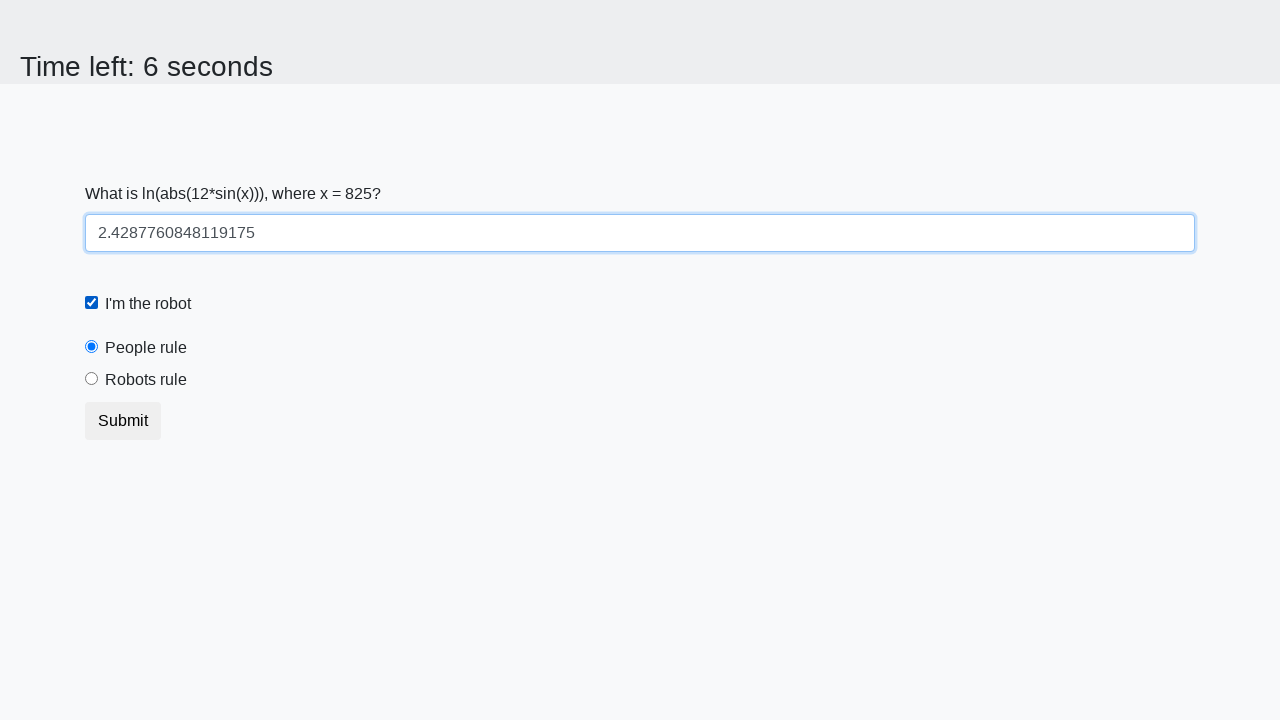

Clicked 'robots rule' radio button at (146, 380) on [for="robotsRule"]
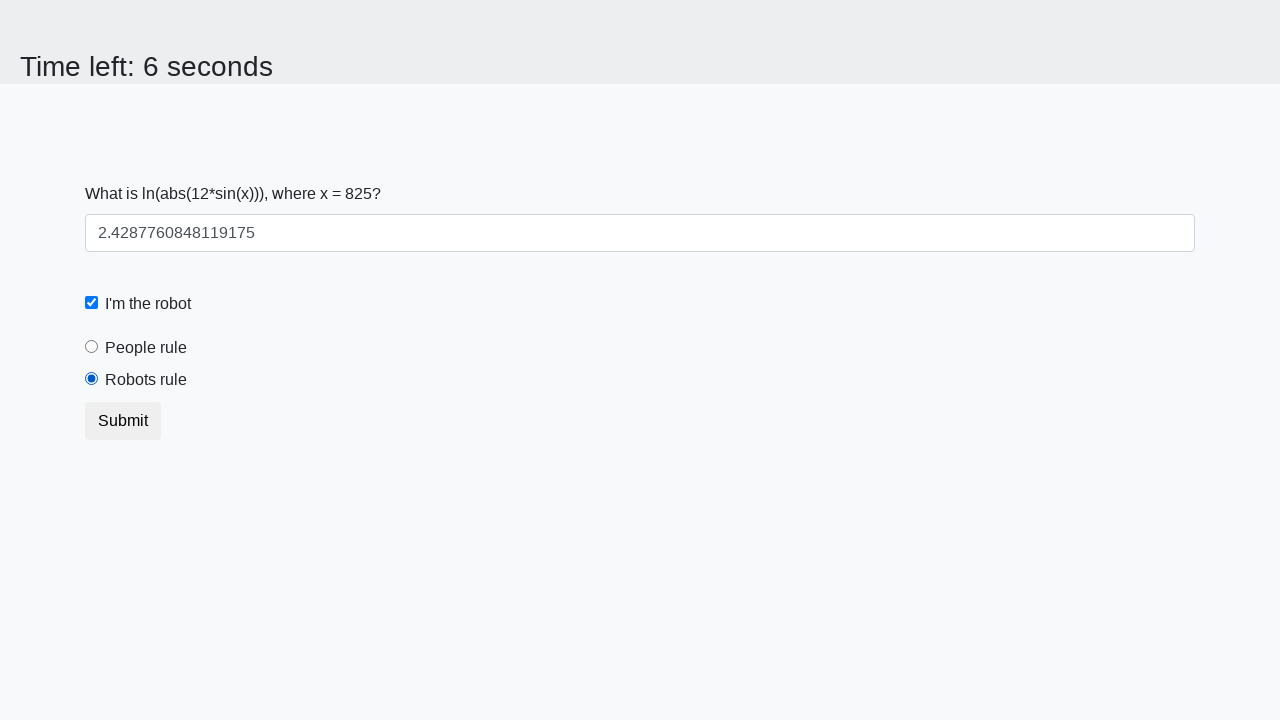

Clicked form submit button at (123, 421) on button.btn
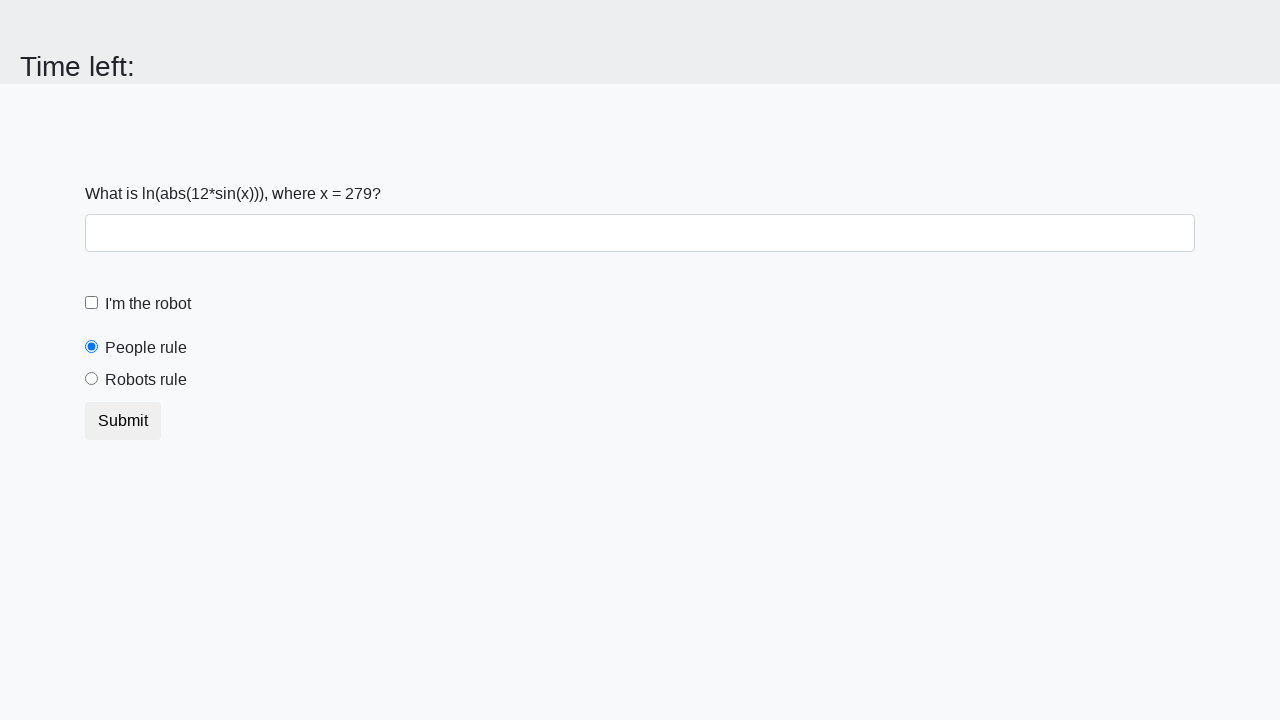

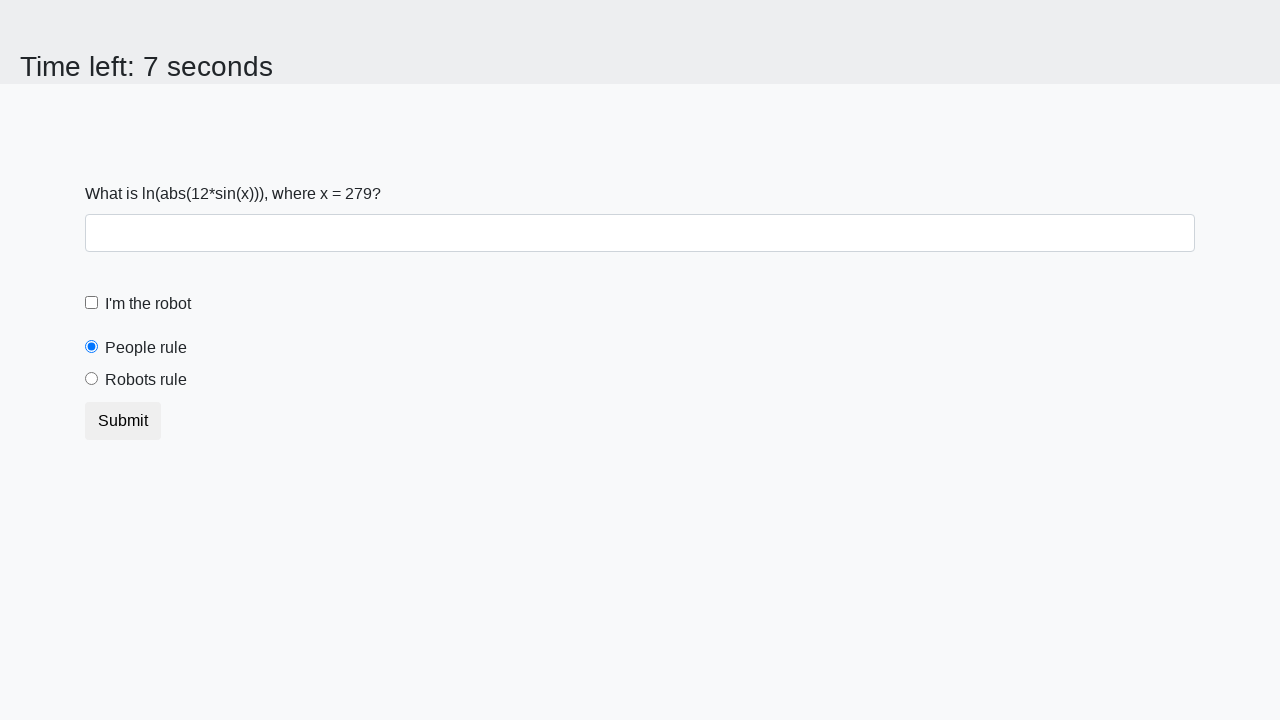